Clicks the timer alert button and waits for an alert to appear after 5 seconds, then accepts it

Starting URL: https://demoqa.com/alerts

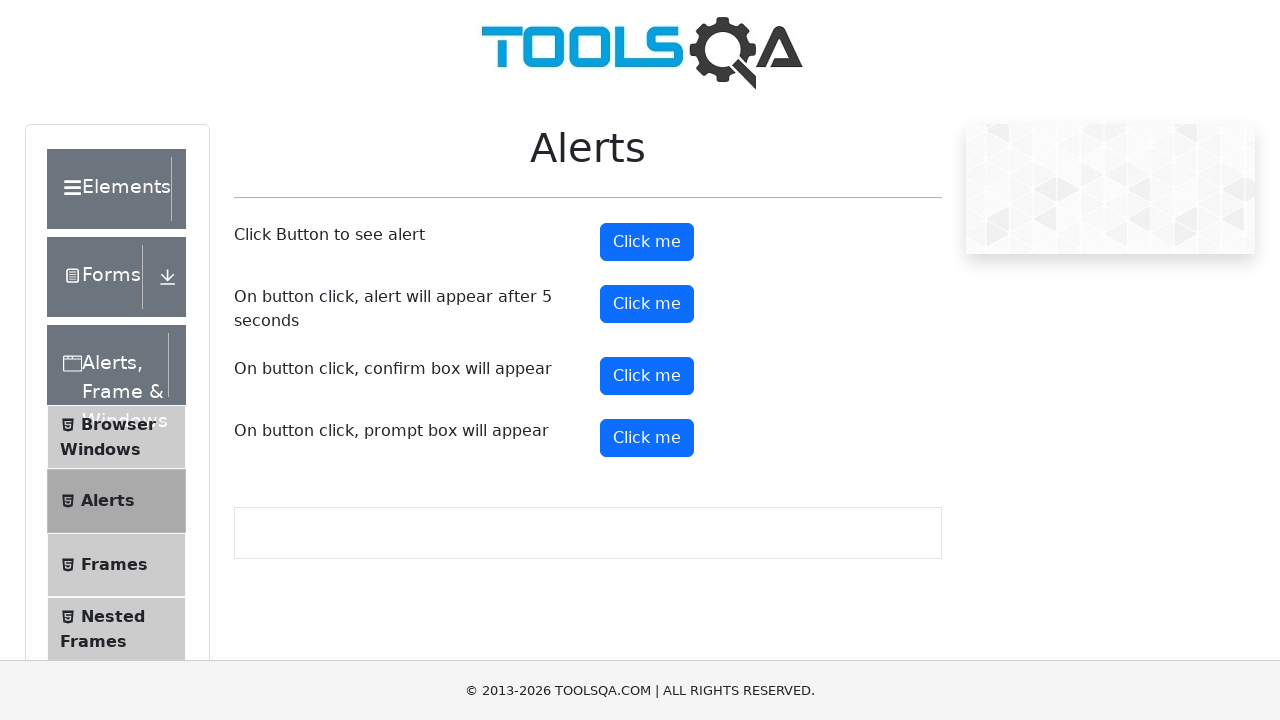

Set up dialog handler to automatically accept alerts
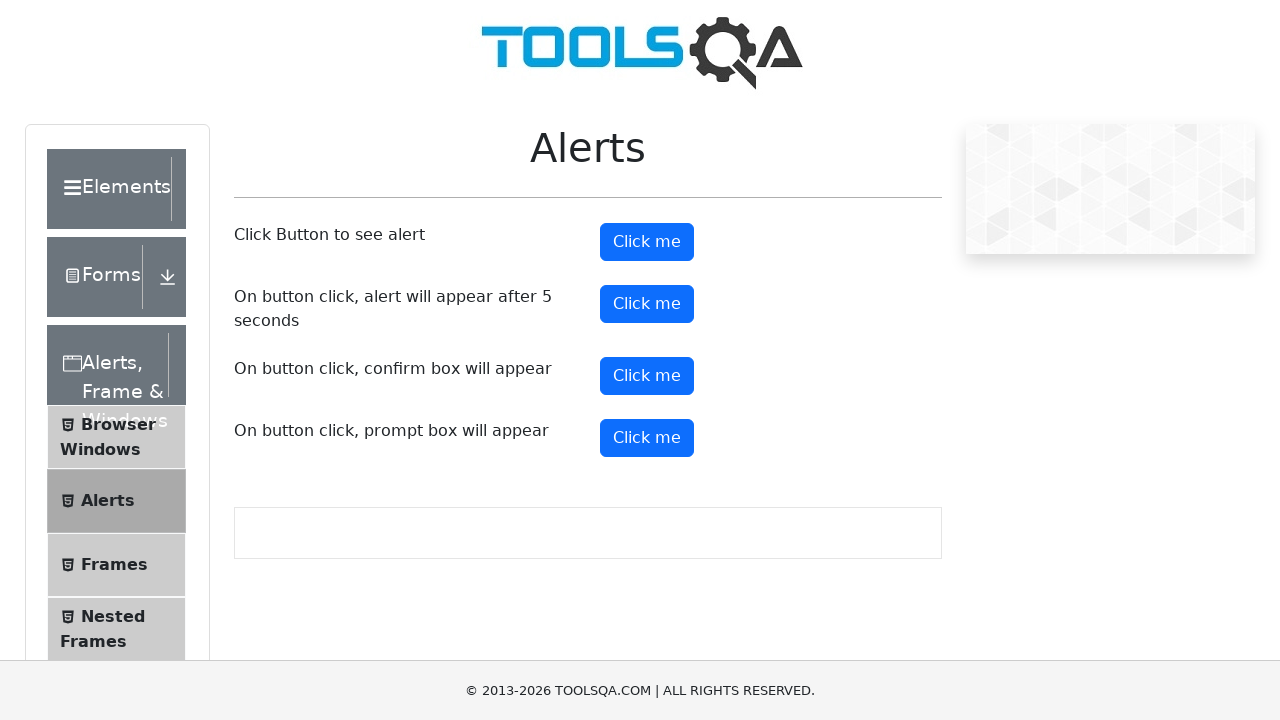

Clicked the timer alert button at (647, 304) on #timerAlertButton
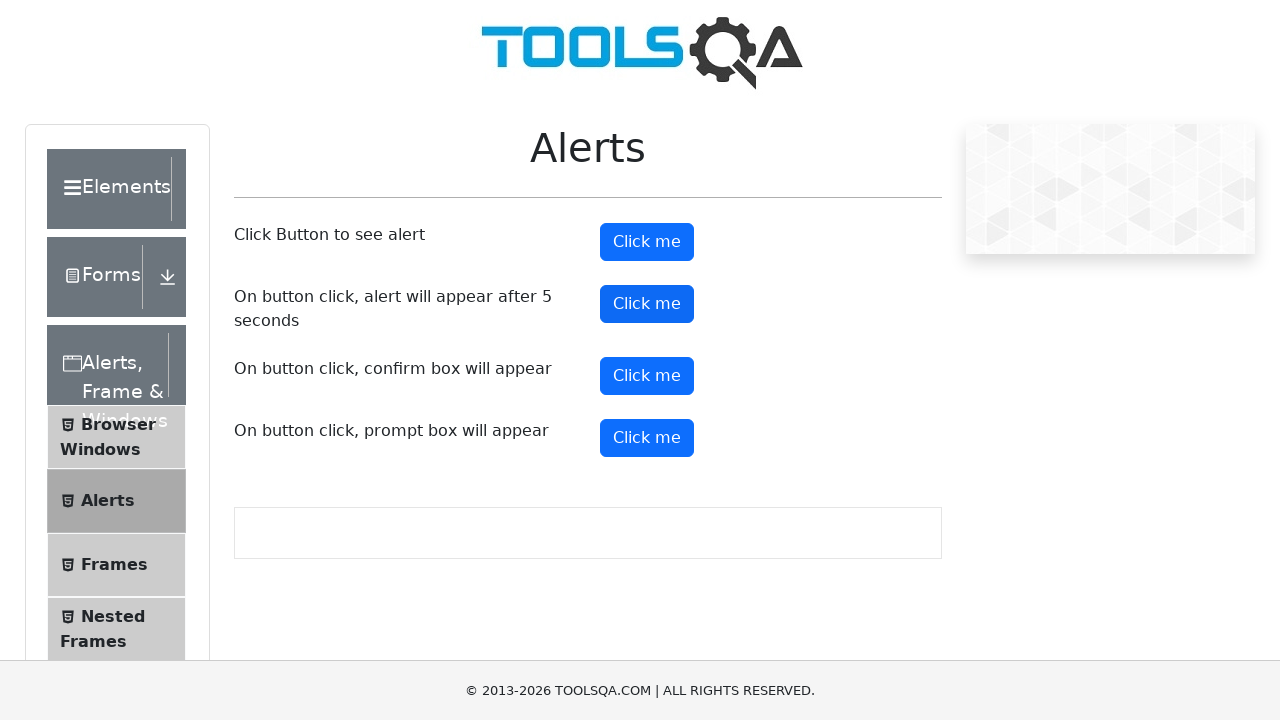

Waited 6 seconds for the alert to appear and be accepted
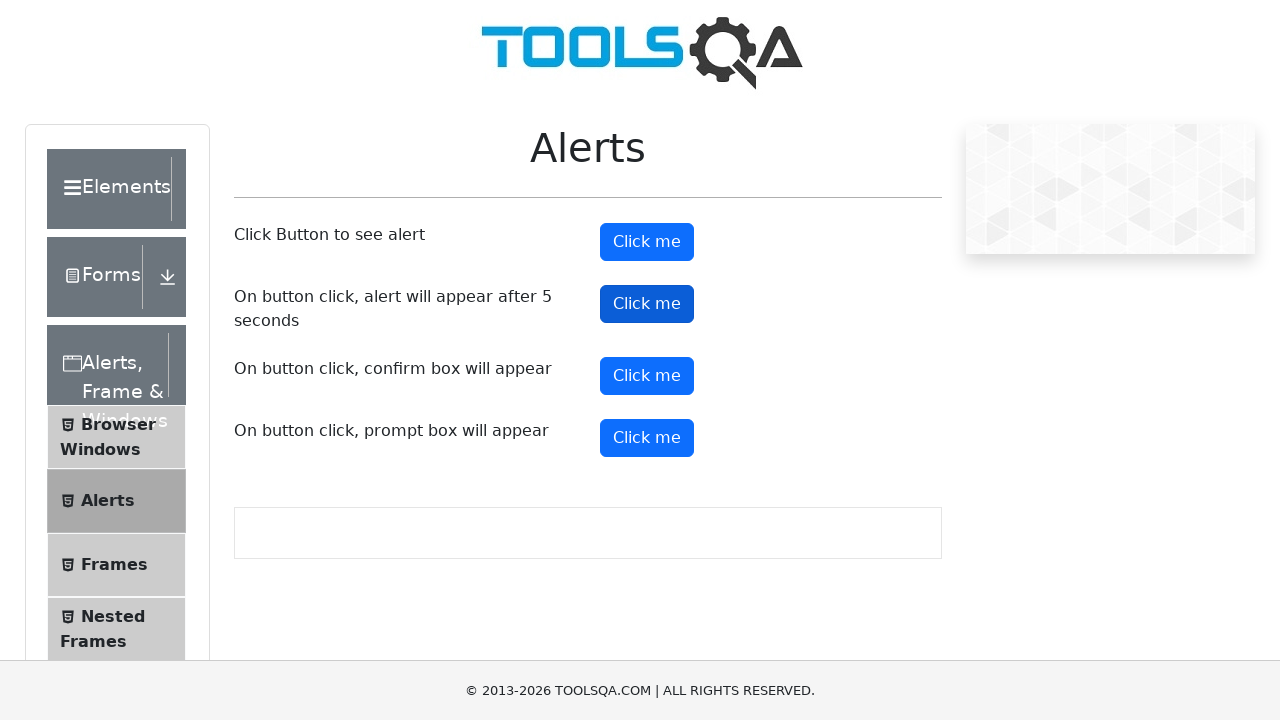

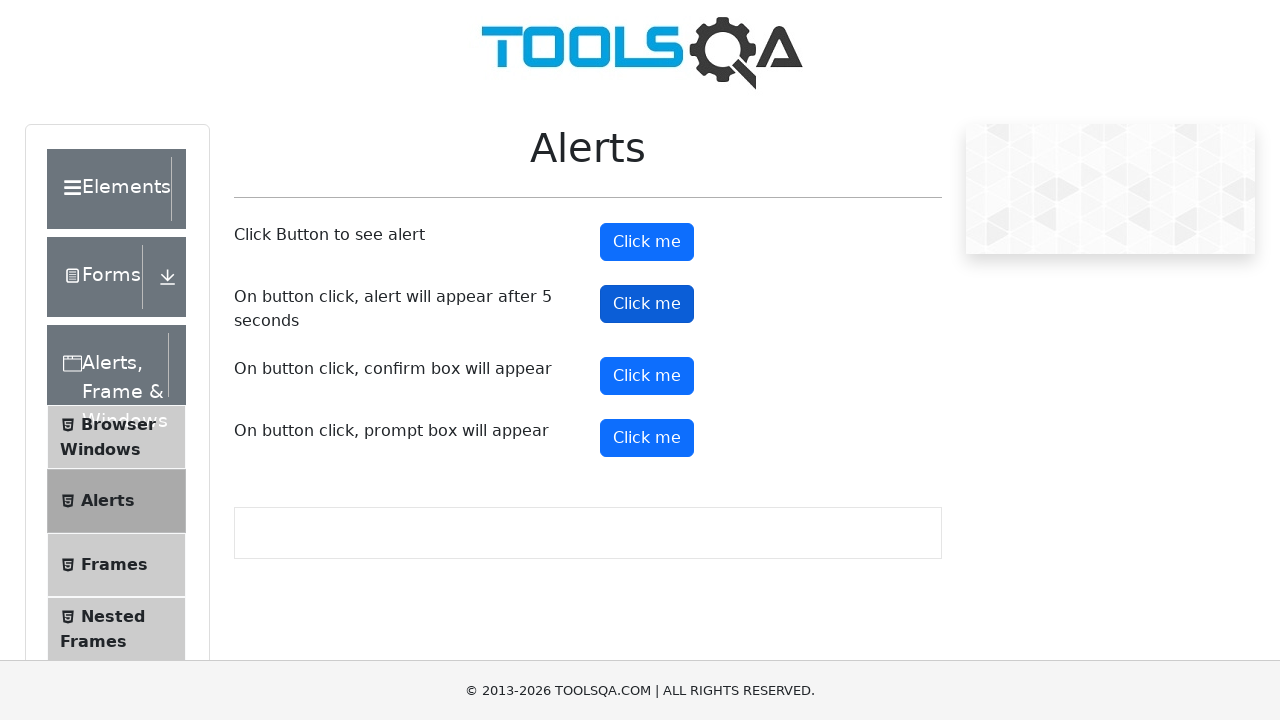